Tests that submitting a form with an invalid email address displays a validation error and prevents form submission.

Starting URL: https://demoqa.com/text-box

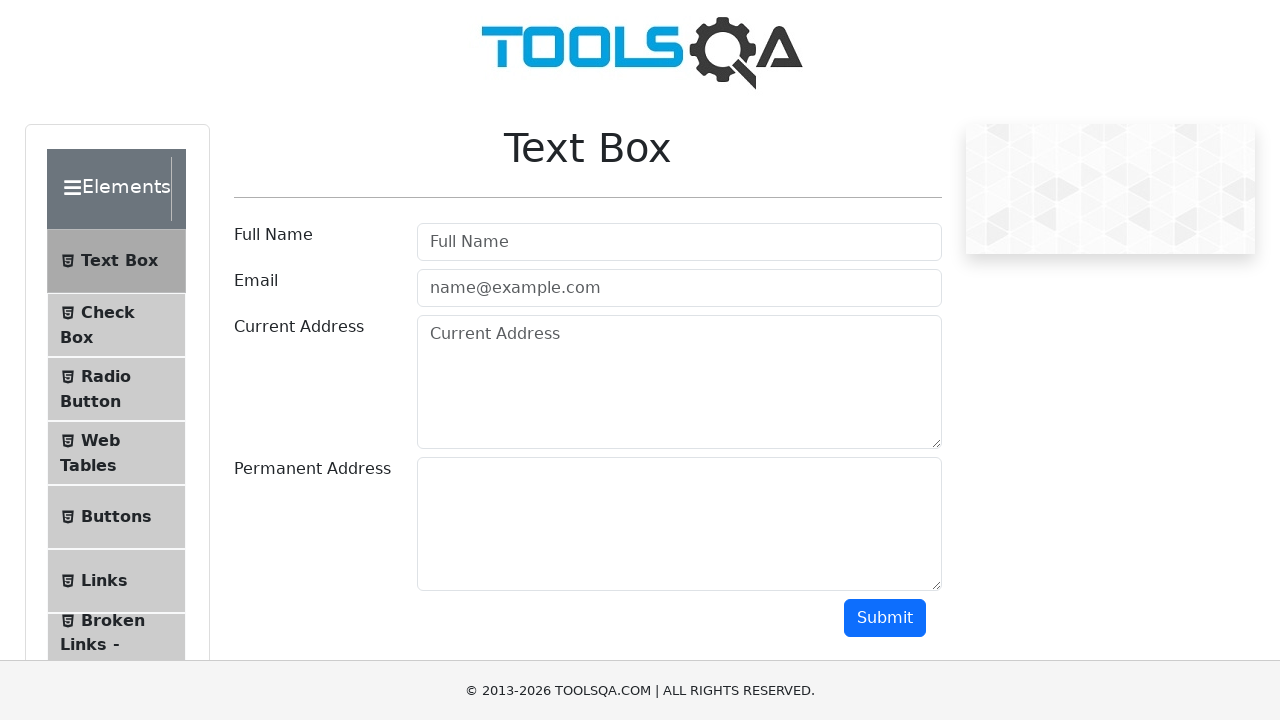

Filled name field with 'Jane Doe' on #userName
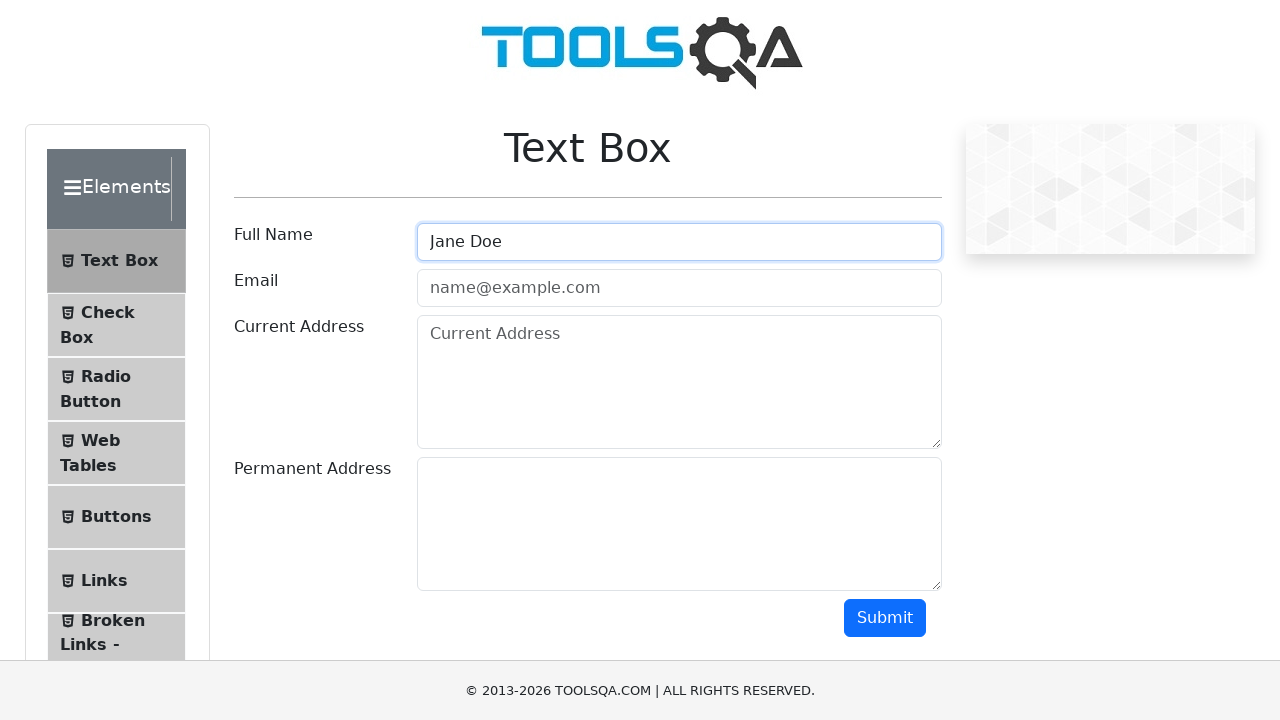

Filled email field with invalid email 'R' on #userEmail
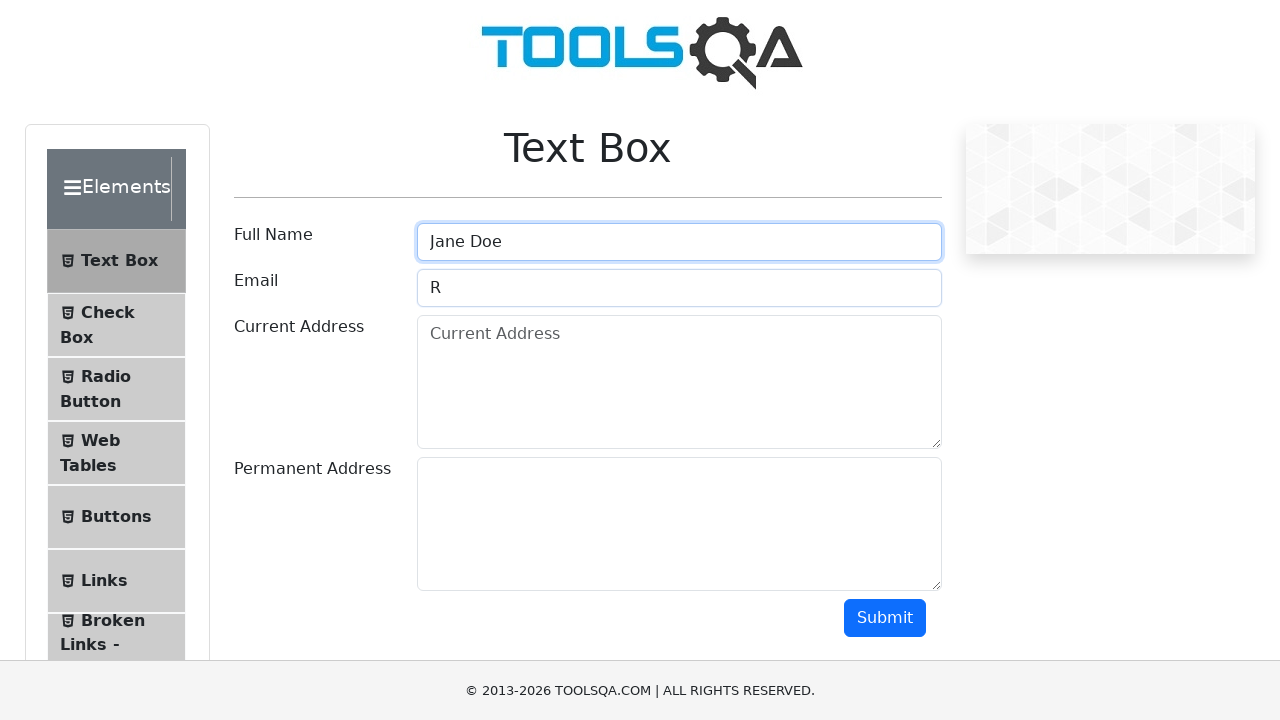

Filled current address field with '456 Test Street' on #currentAddress
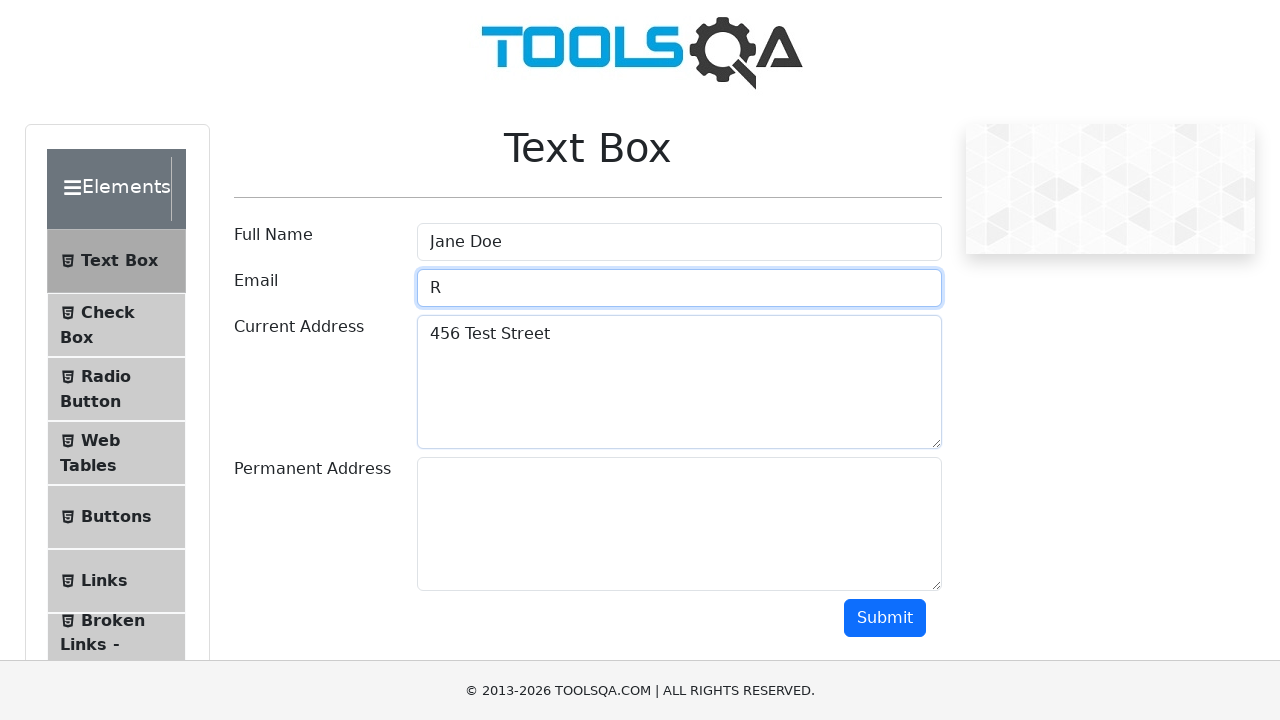

Filled permanent address field with '789 Sample Avenue' on #permanentAddress
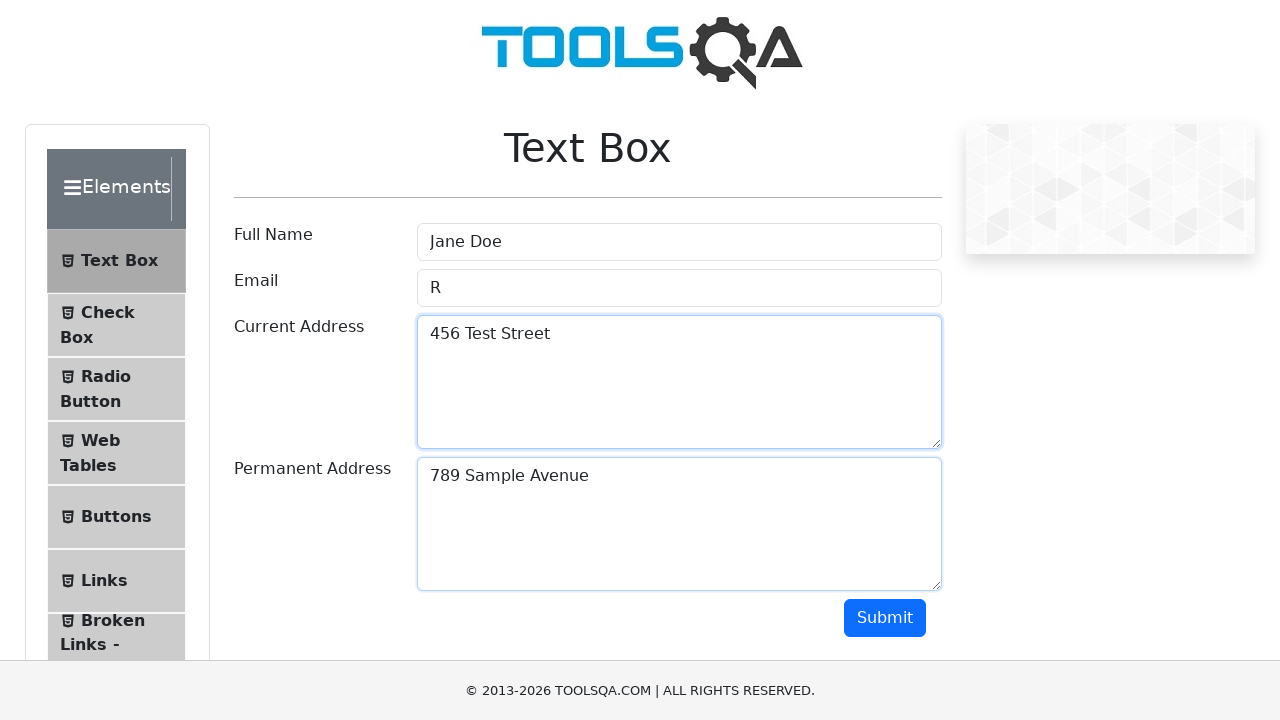

Clicked submit button to attempt form submission at (885, 618) on #submit
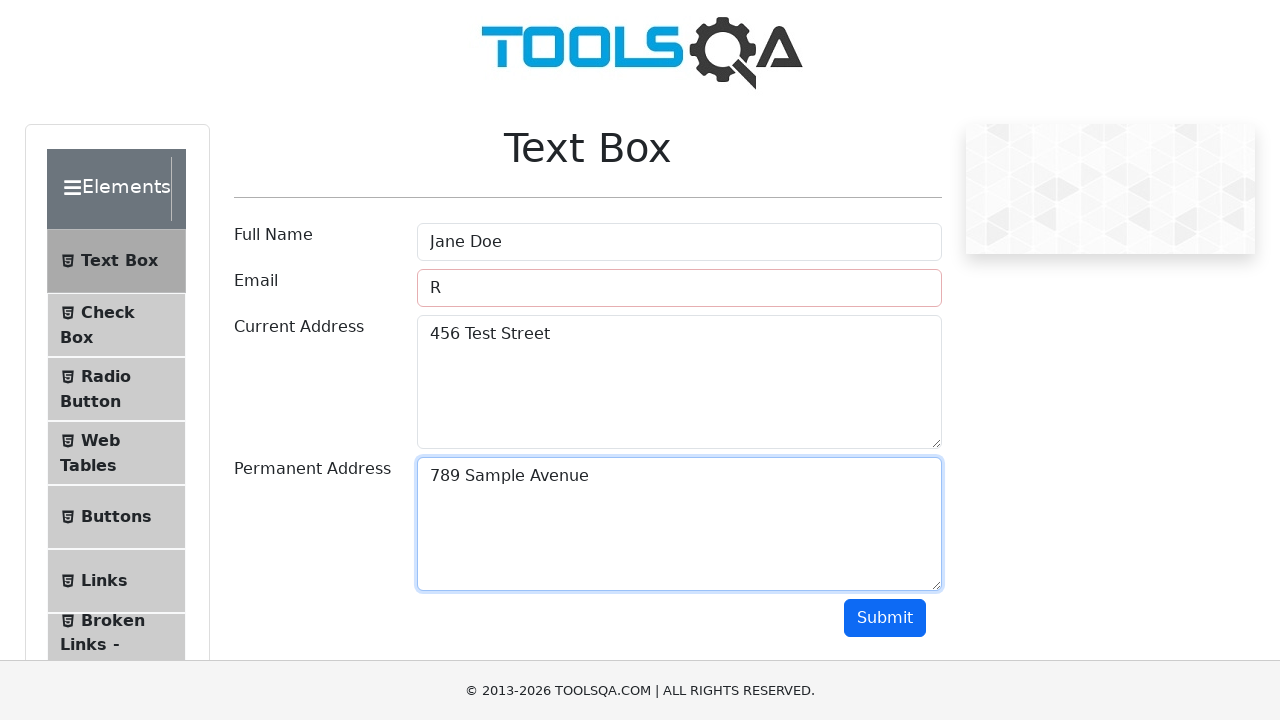

Validation error displayed - form submission prevented due to invalid email
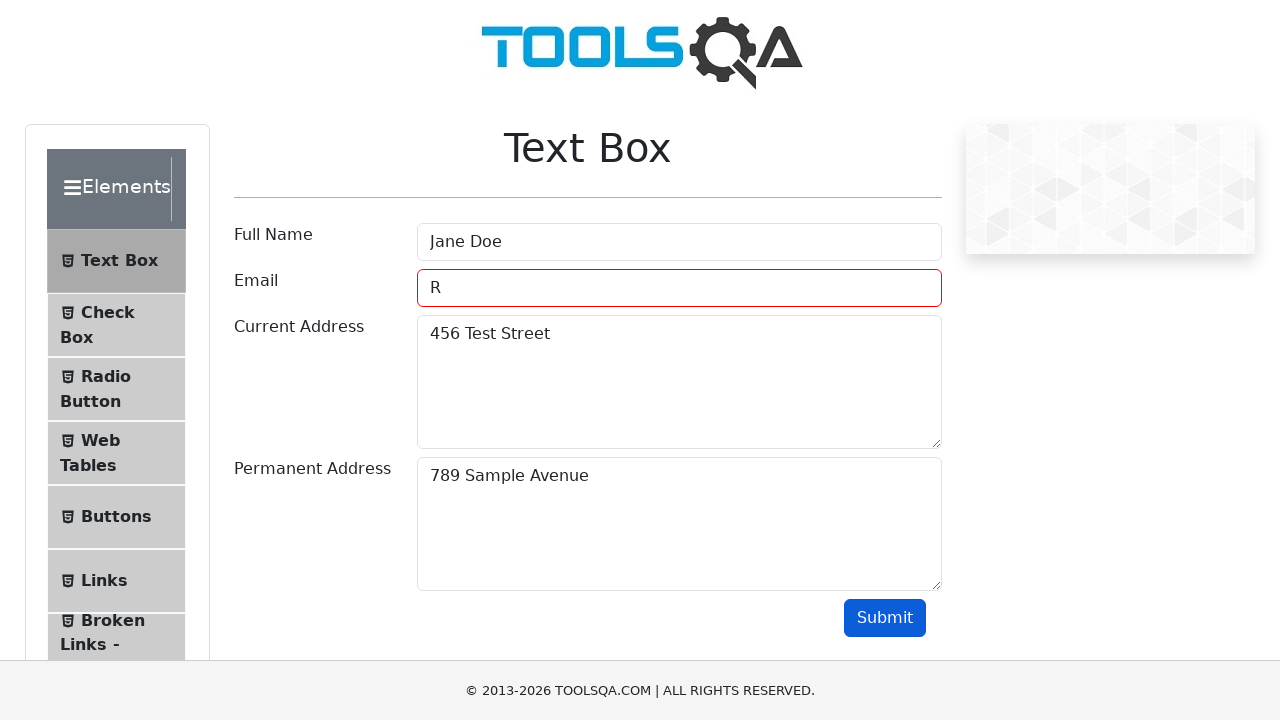

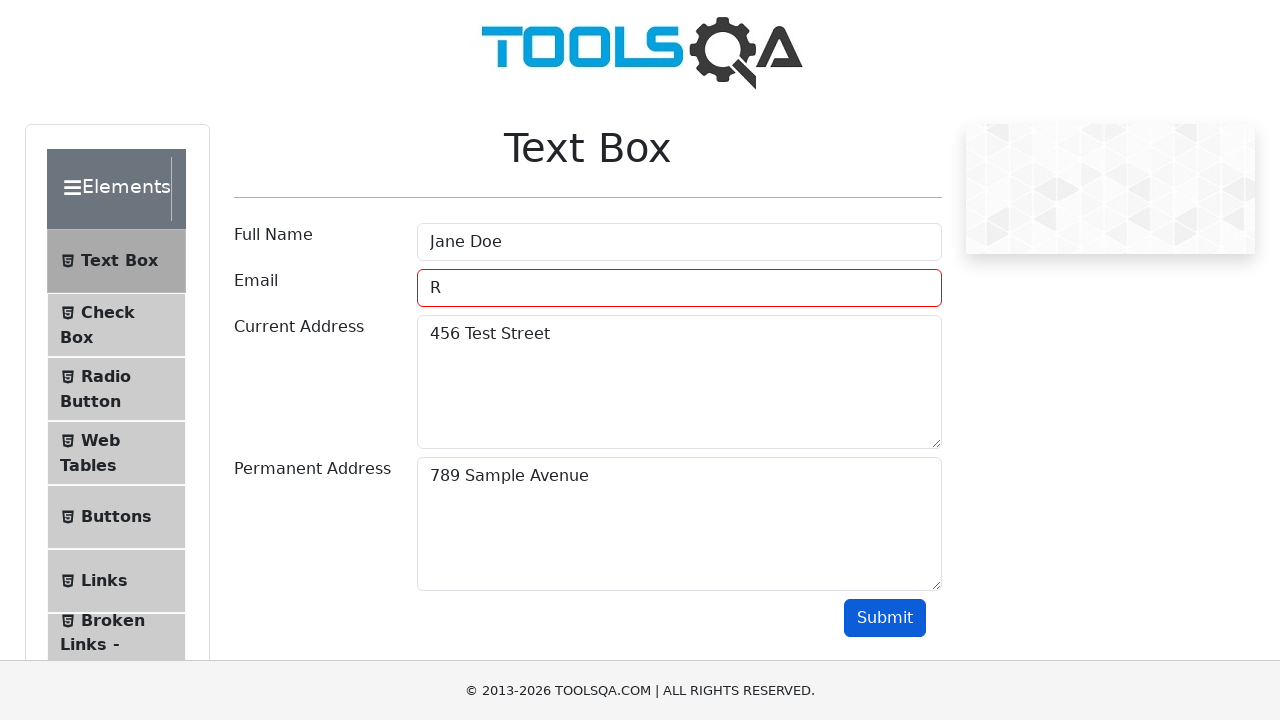